Tests drawing functionality on a signature pad canvas by performing a series of mouse movements and drag operations to create a signature pattern

Starting URL: http://szimek.github.io/signature_pad/

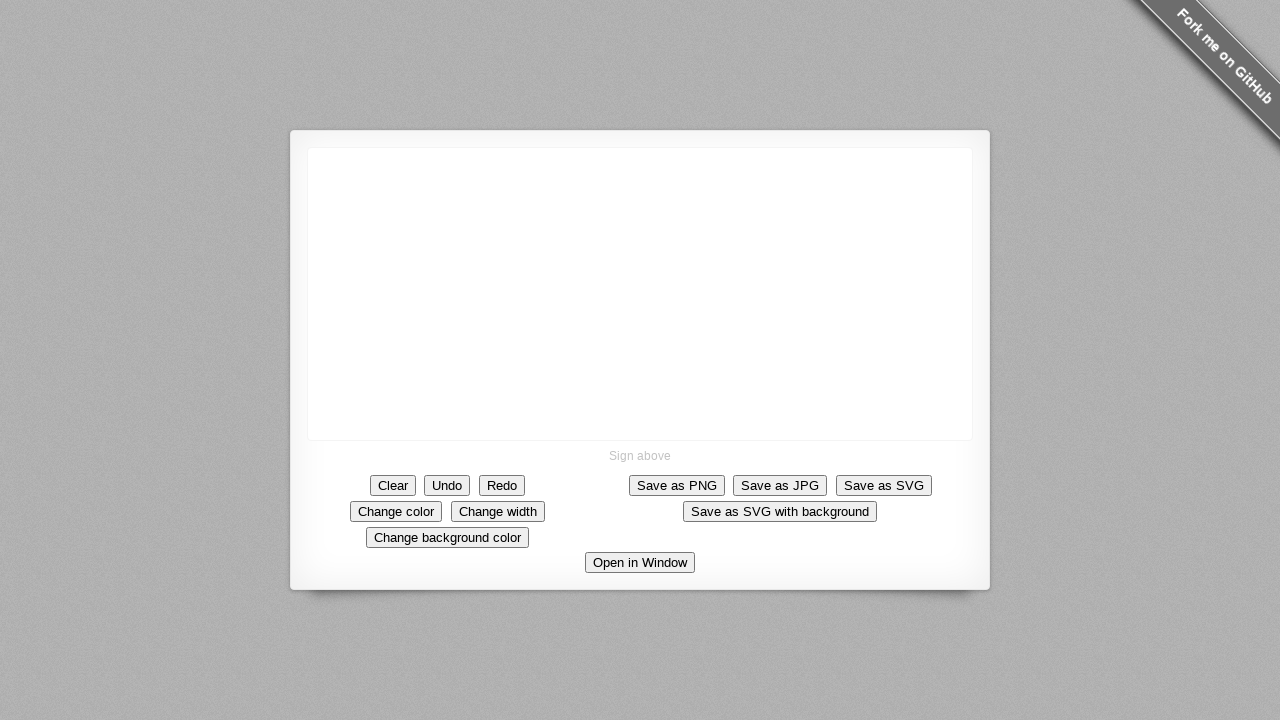

Located the canvas element
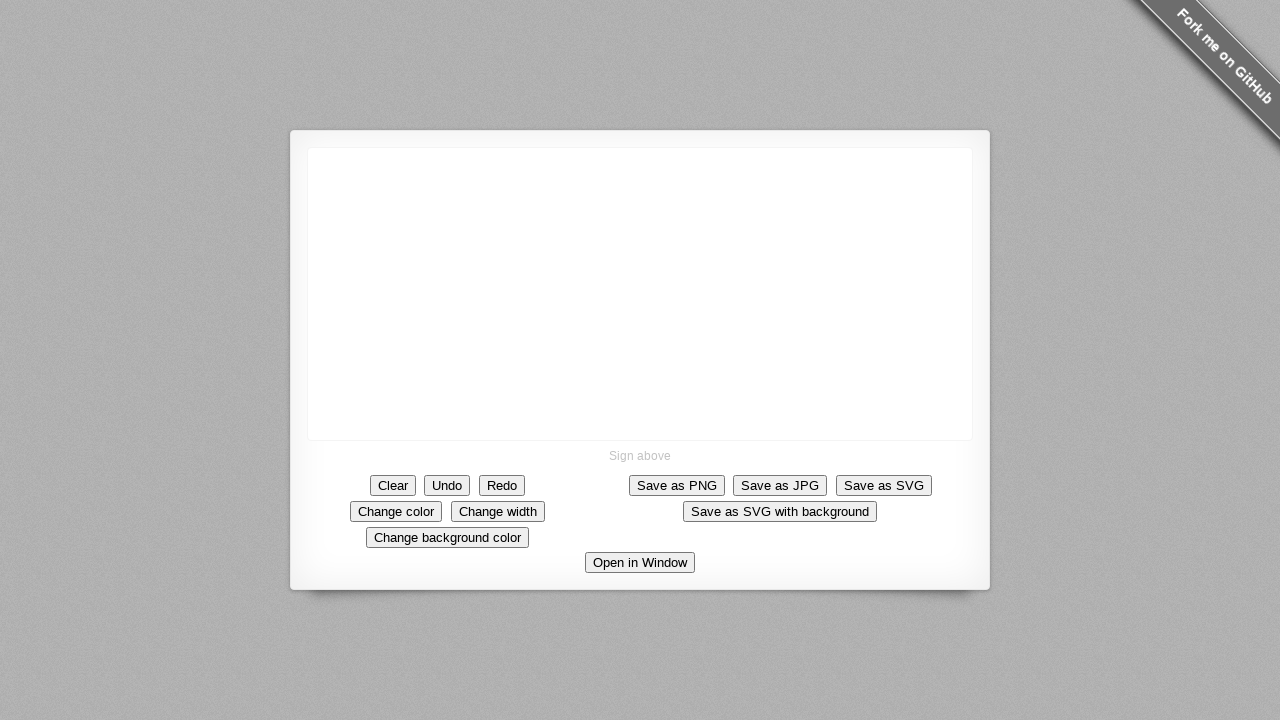

Retrieved canvas bounding box for positioning
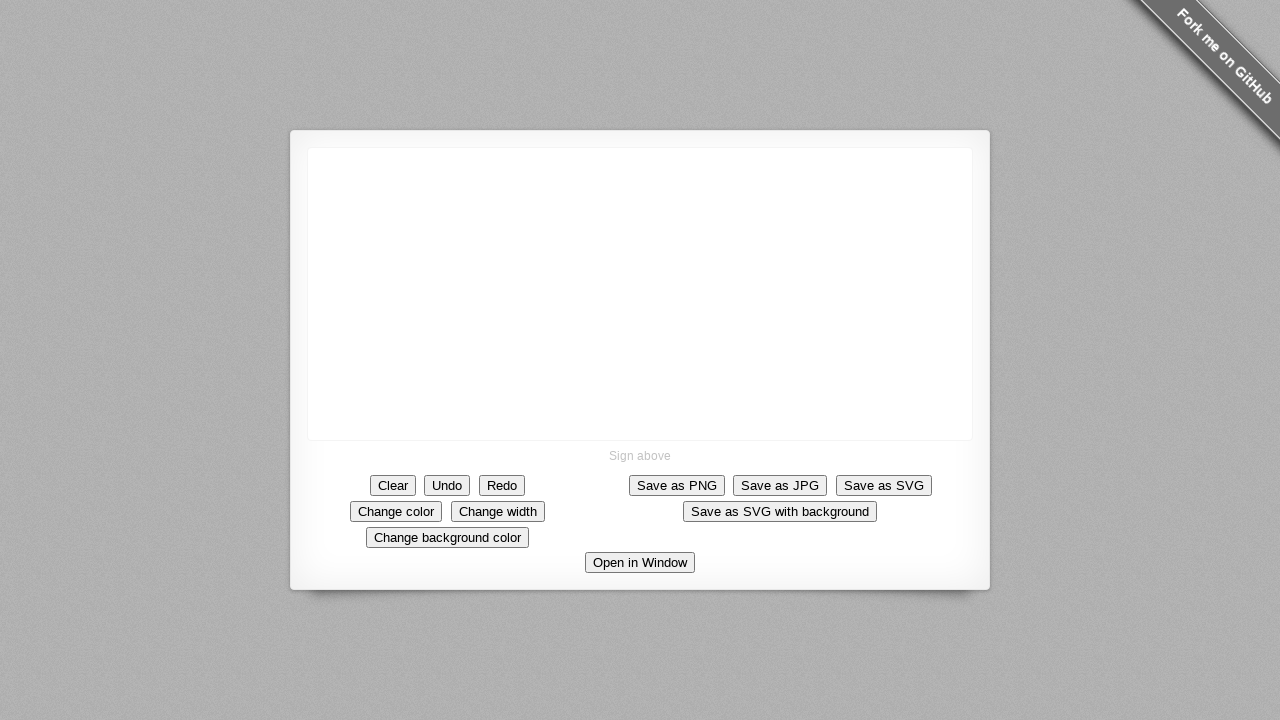

Clicked at center of canvas at (640, 294)
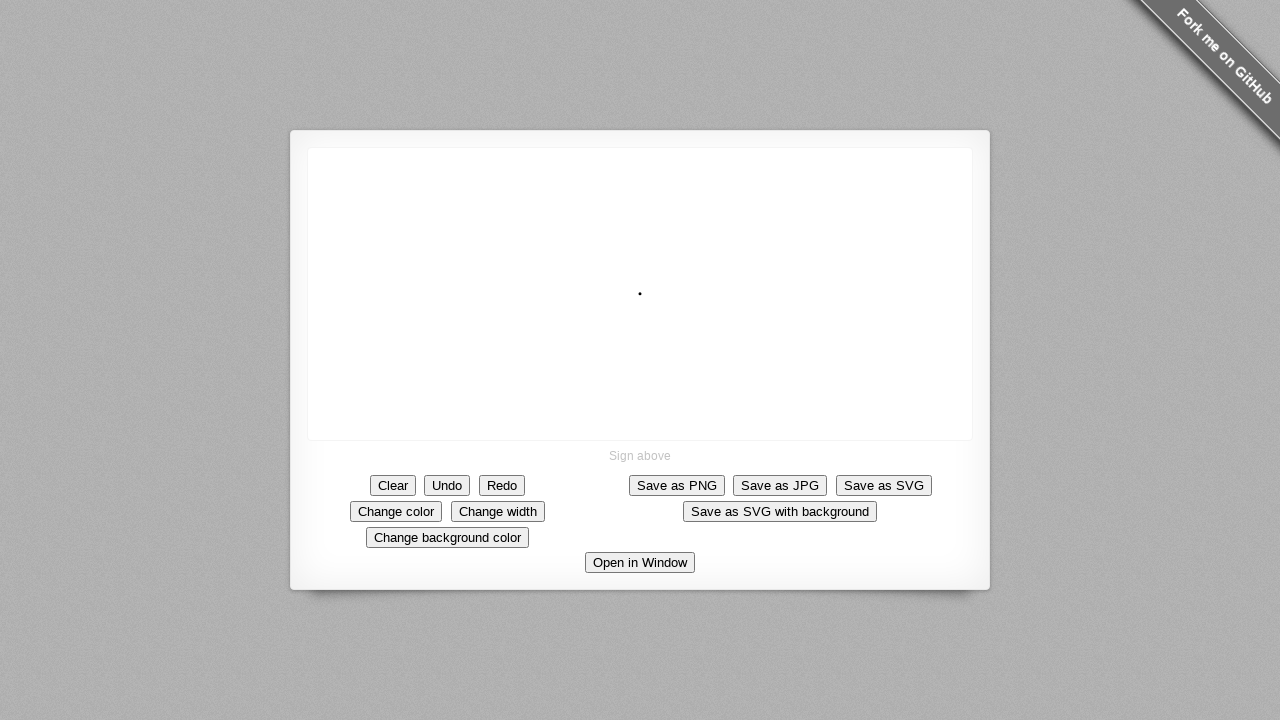

Moved mouse to top-left area of canvas at (316, 156)
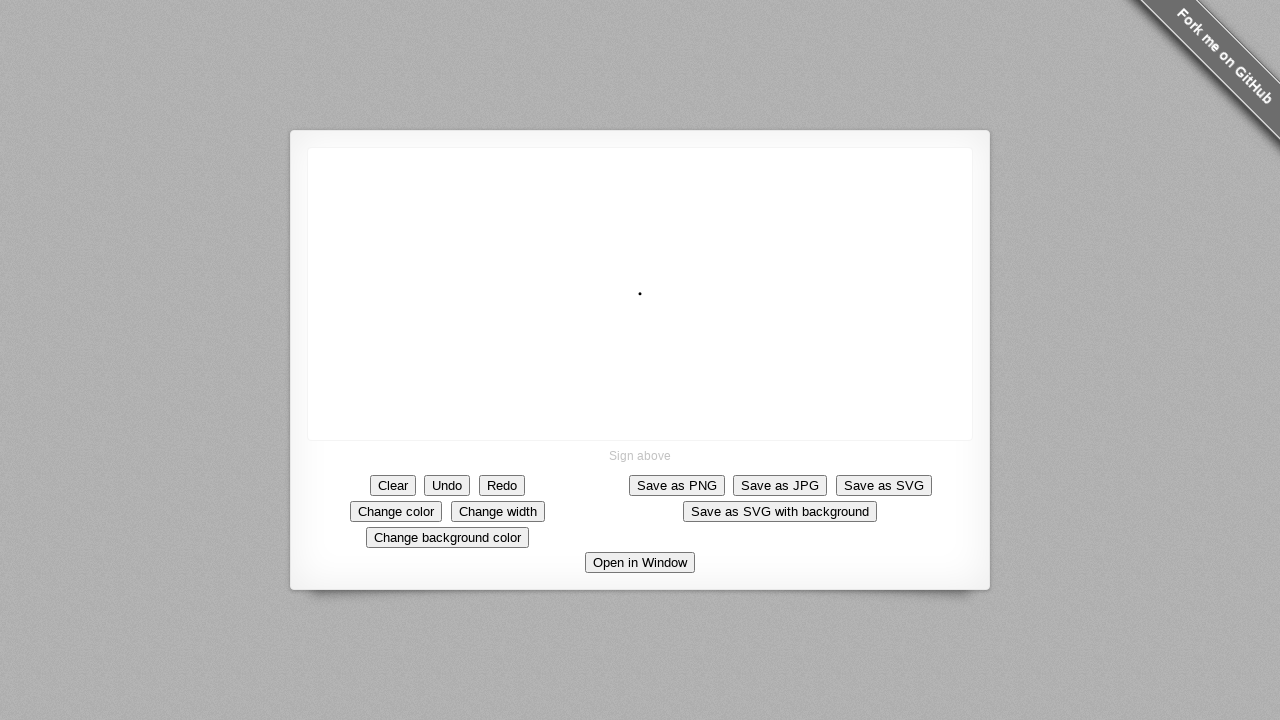

Pressed mouse button down to start drawing at (316, 156)
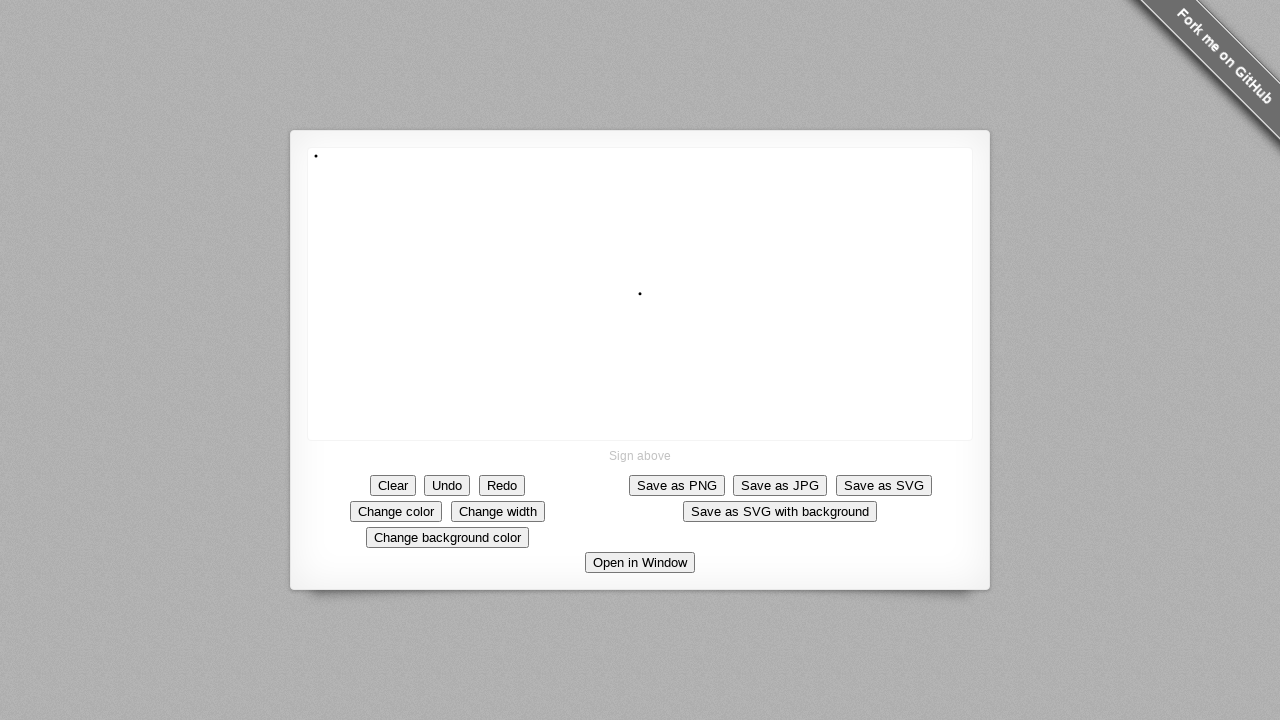

Dragged mouse to bottom-right at (436, 276)
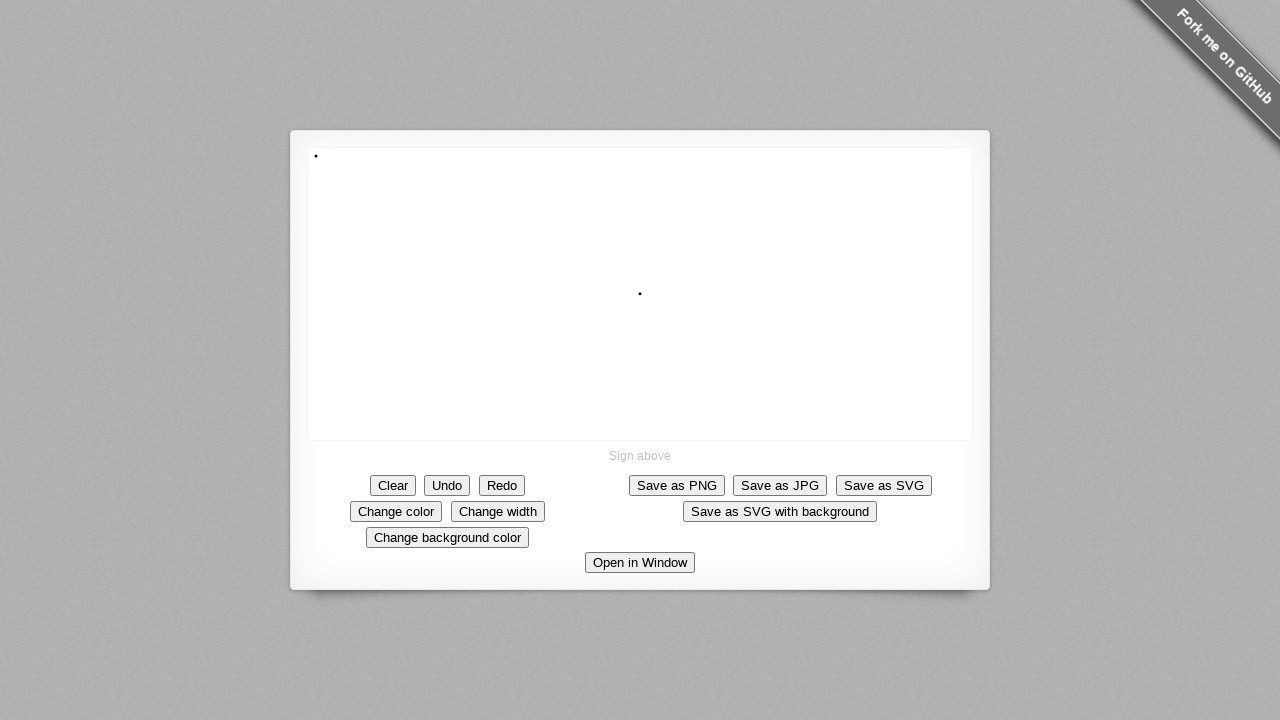

Dragged mouse downward at (316, 396)
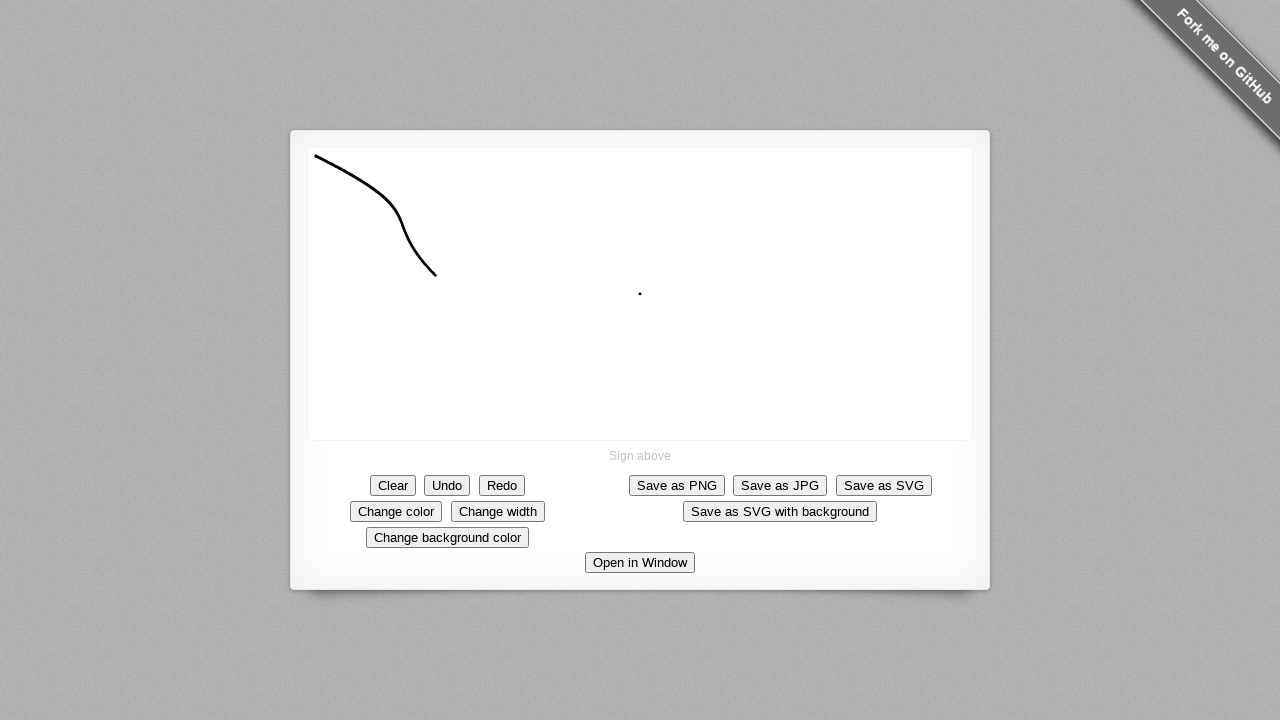

Dragged mouse to left side at (196, 276)
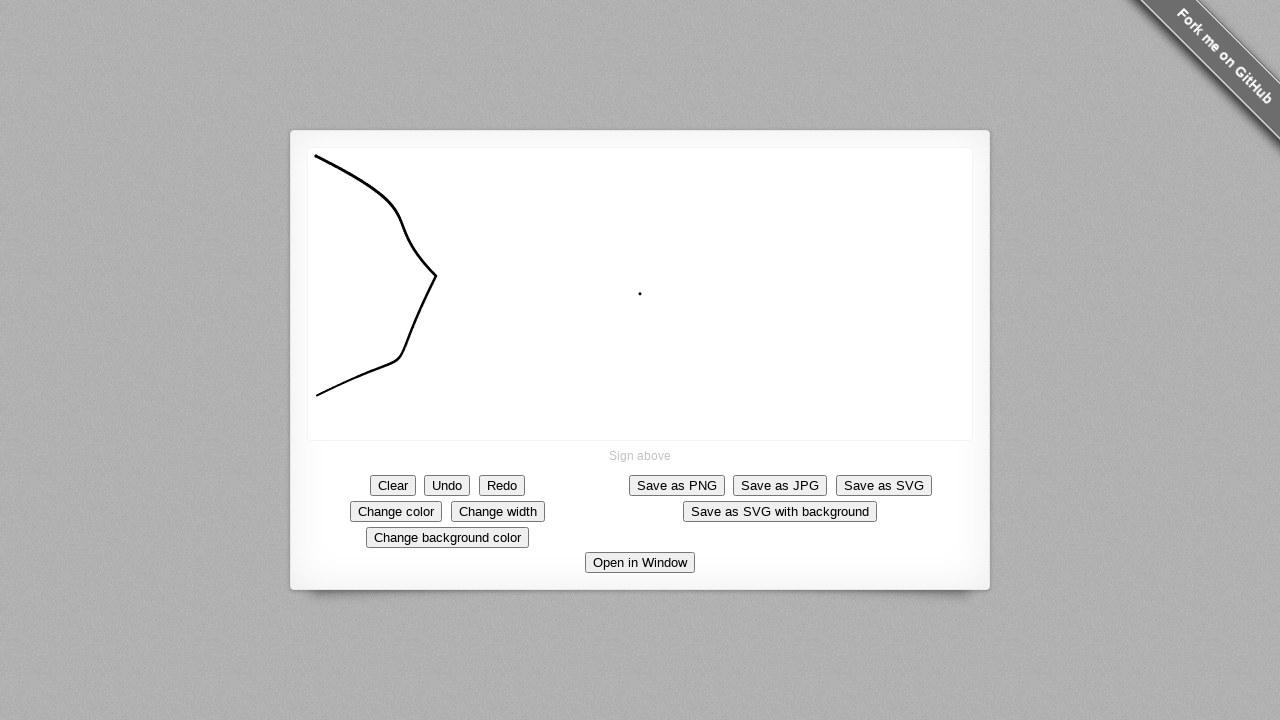

Dragged mouse back to top-left area at (316, 156)
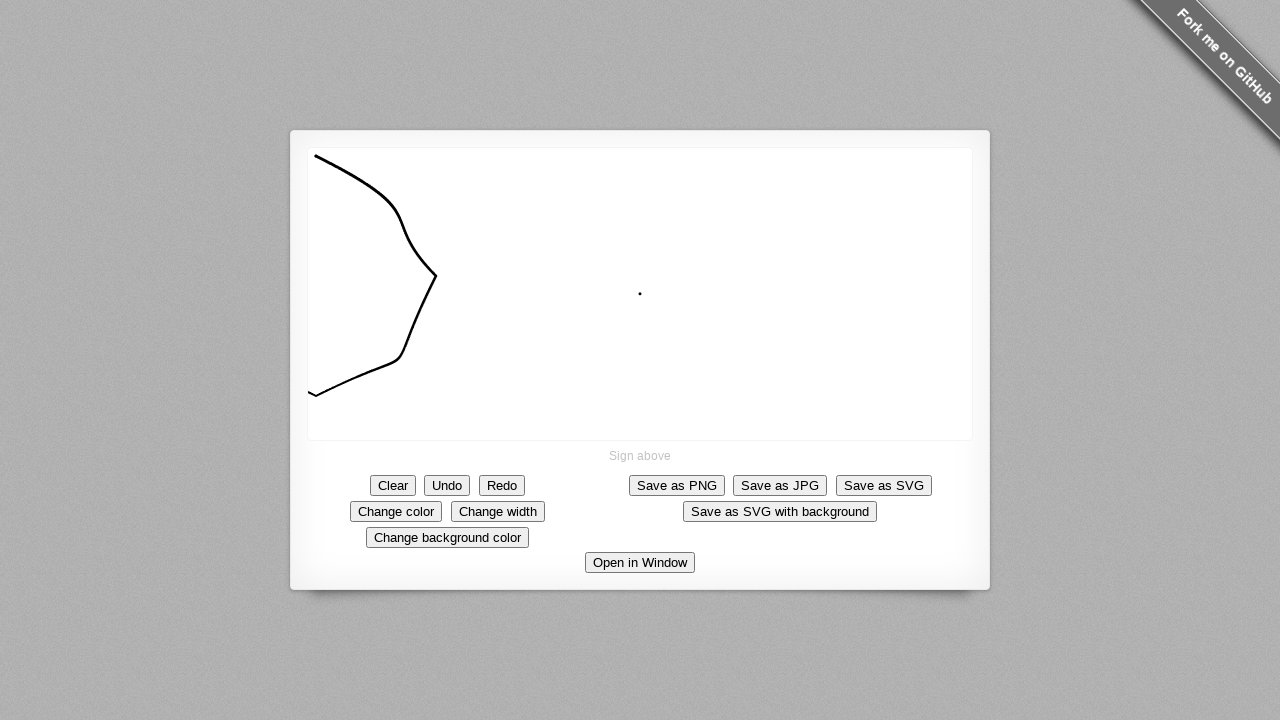

Released mouse button to complete signature drawing at (316, 156)
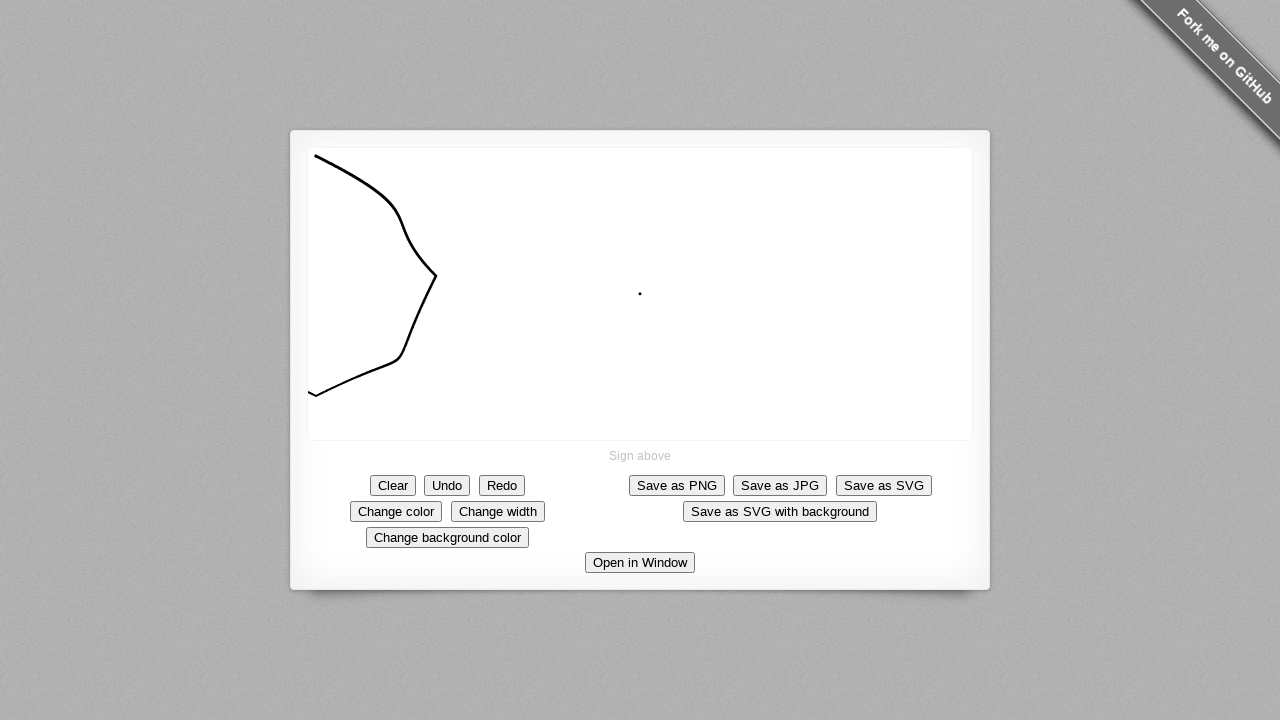

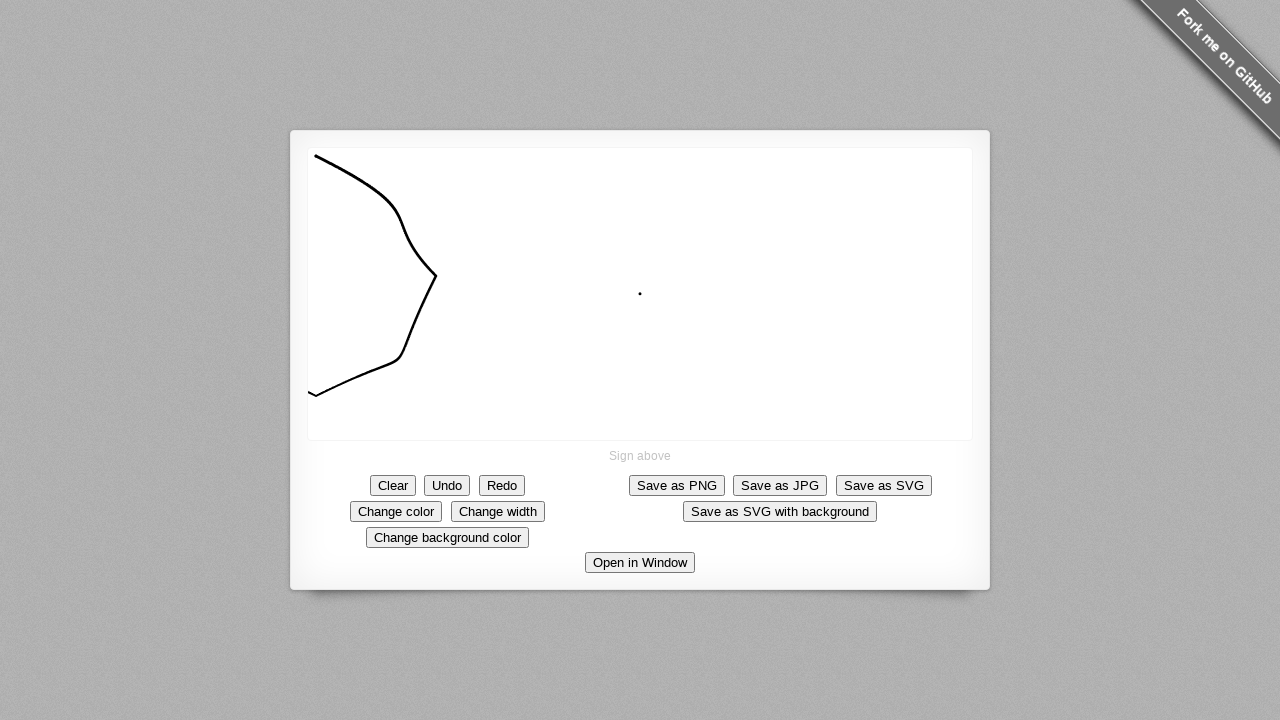